Navigates to MakeMyTrip homepage and maximizes the browser window, verifying the page loads successfully

Starting URL: https://www.makemytrip.com/

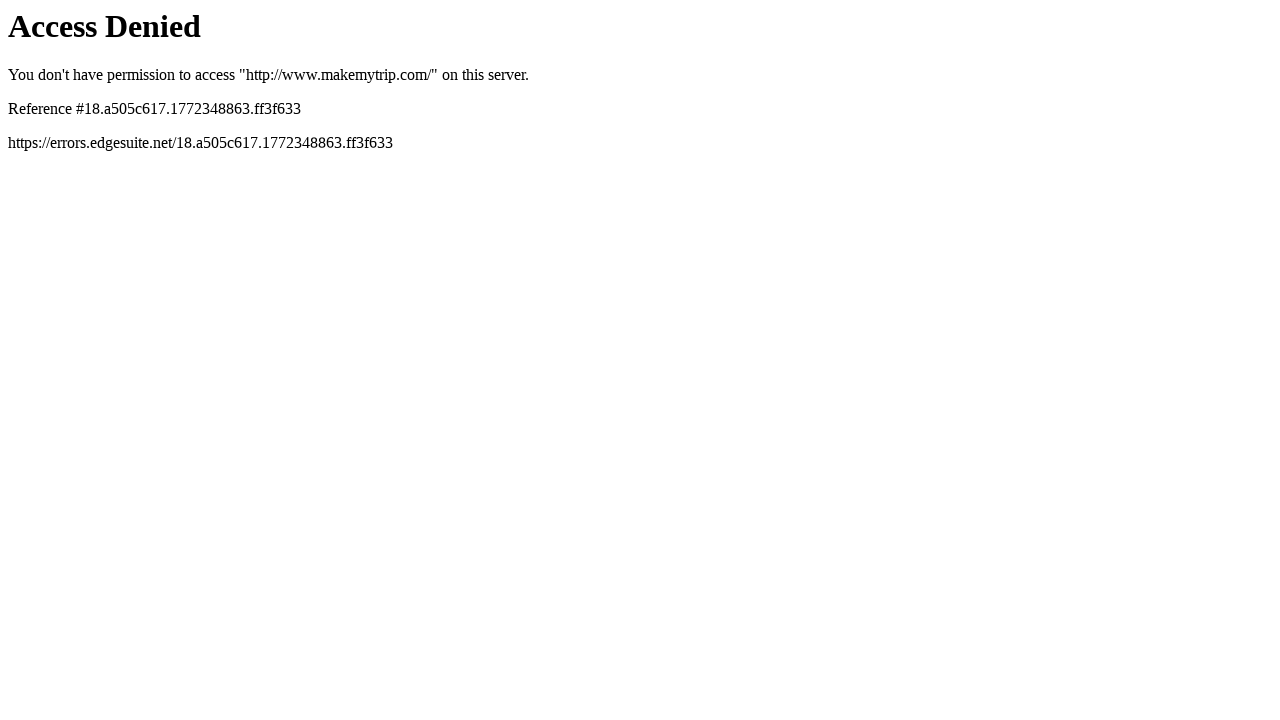

Navigated to MakeMyTrip homepage
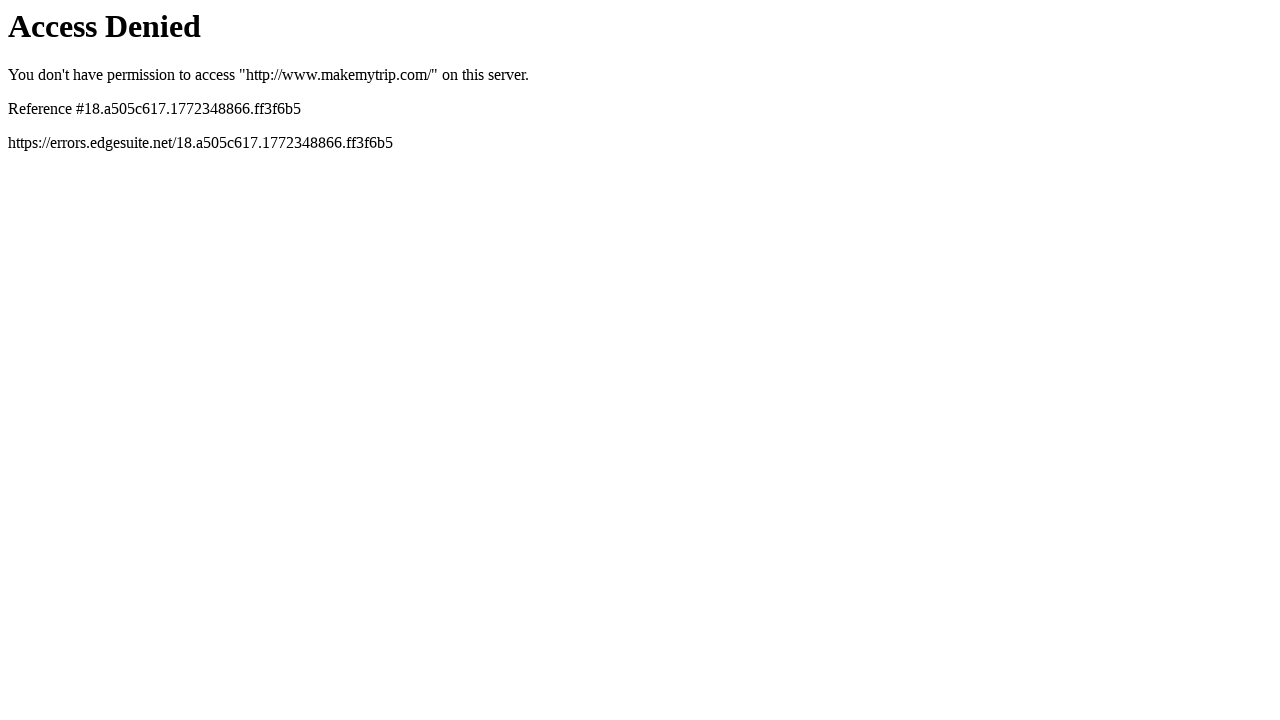

Maximized browser window to 1920x1080
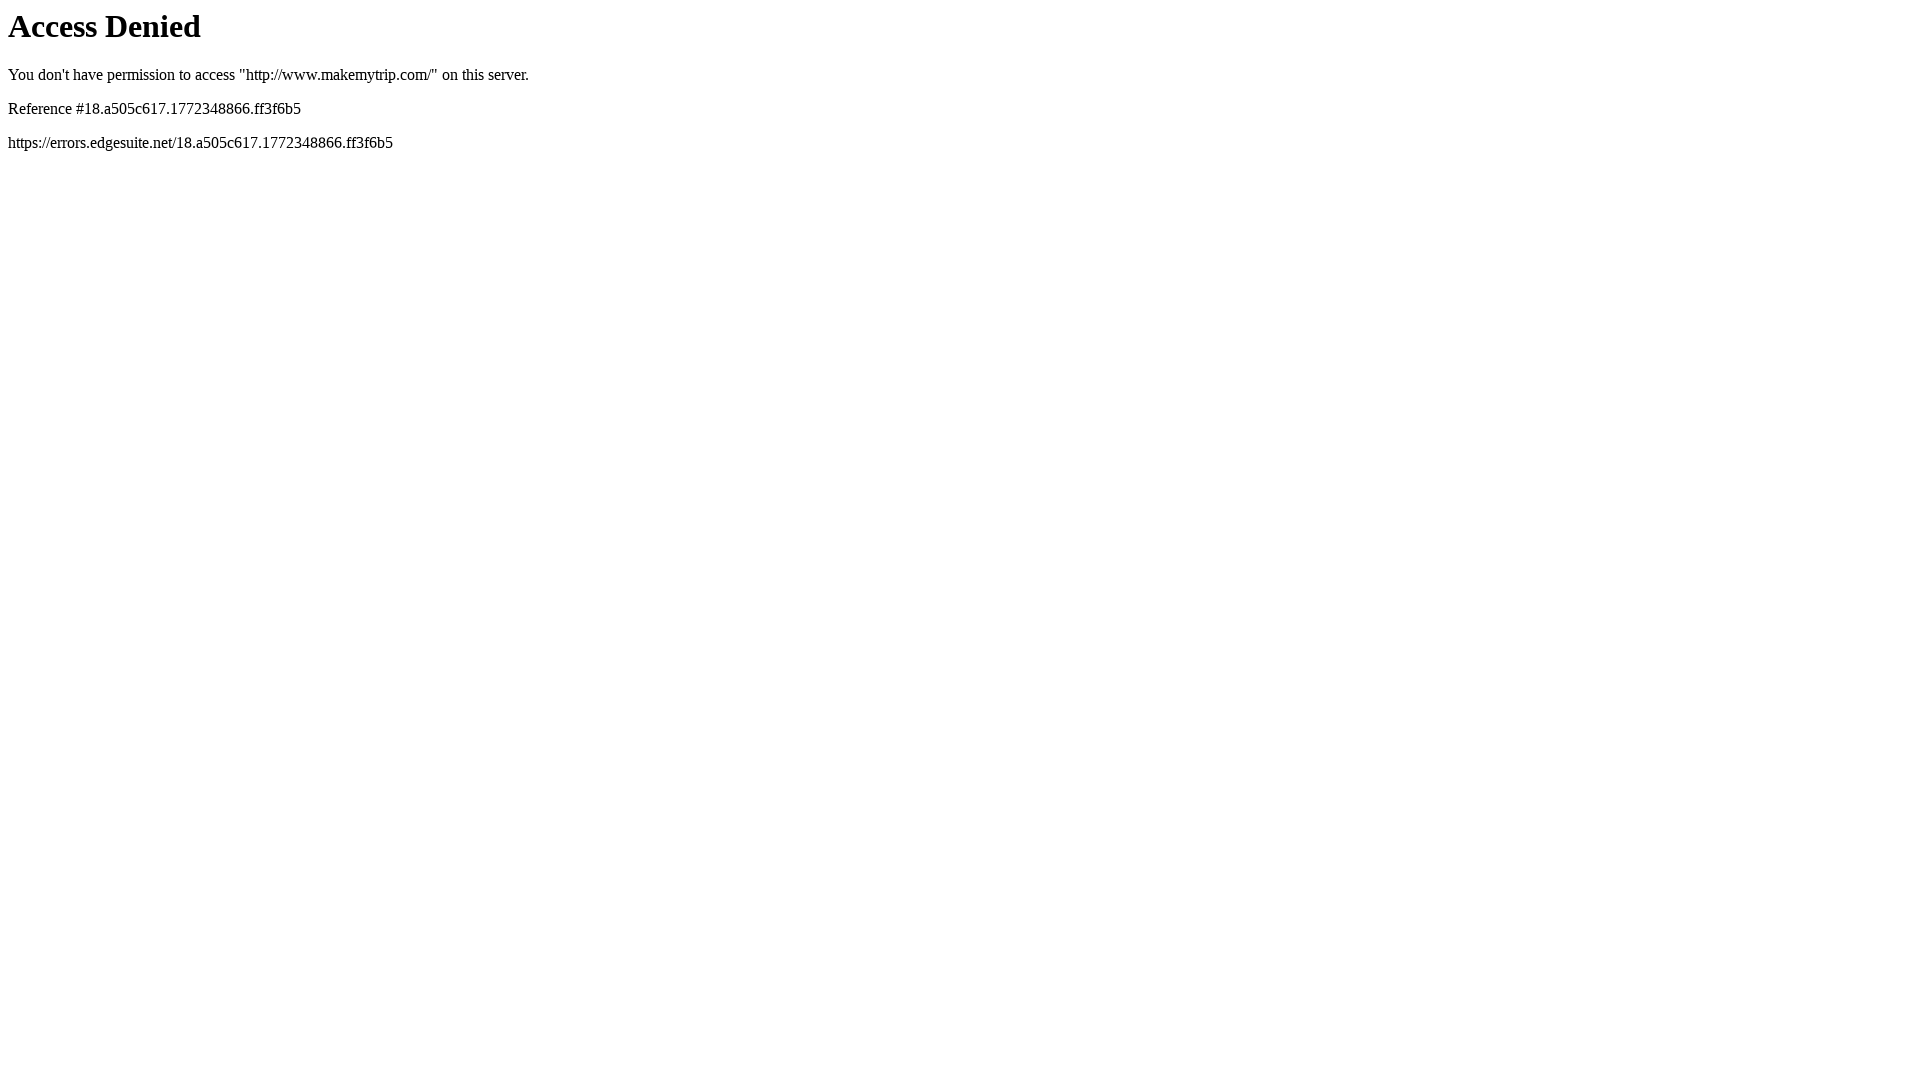

Page fully loaded - network idle state reached
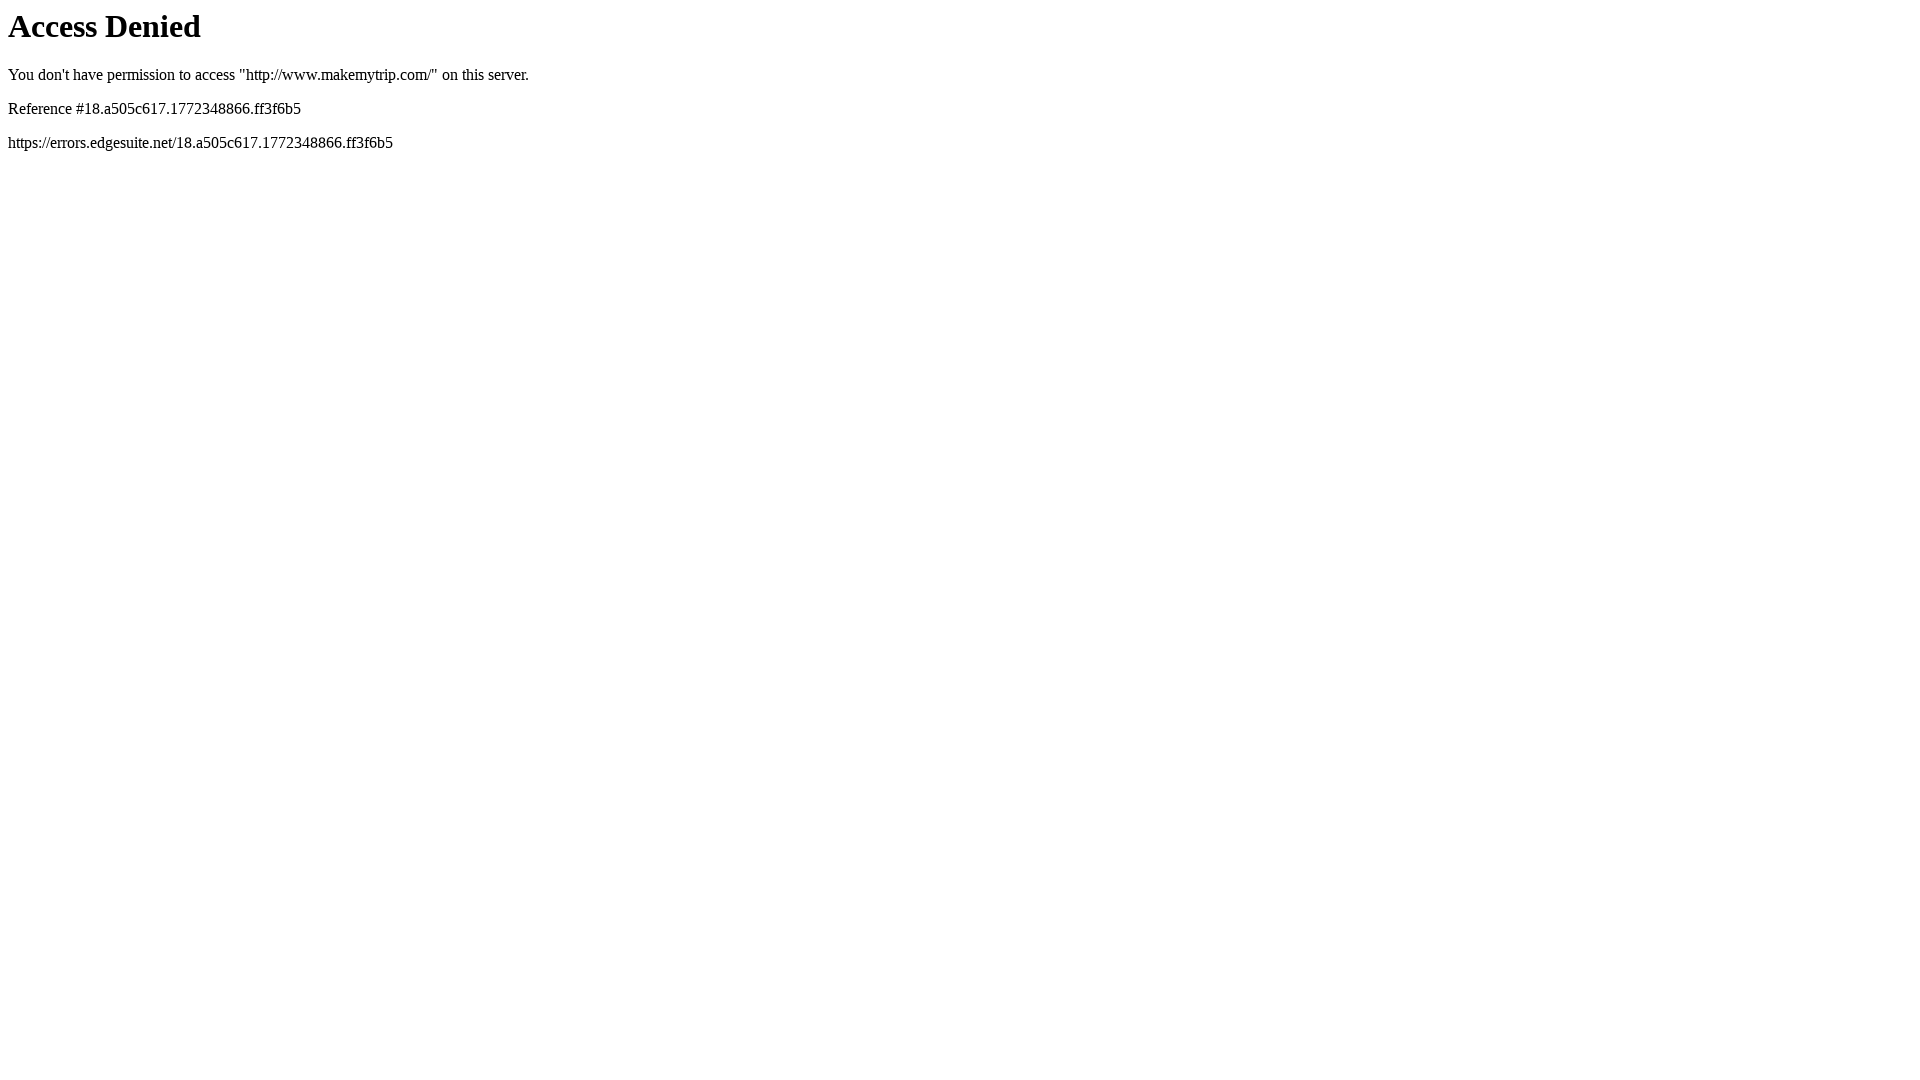

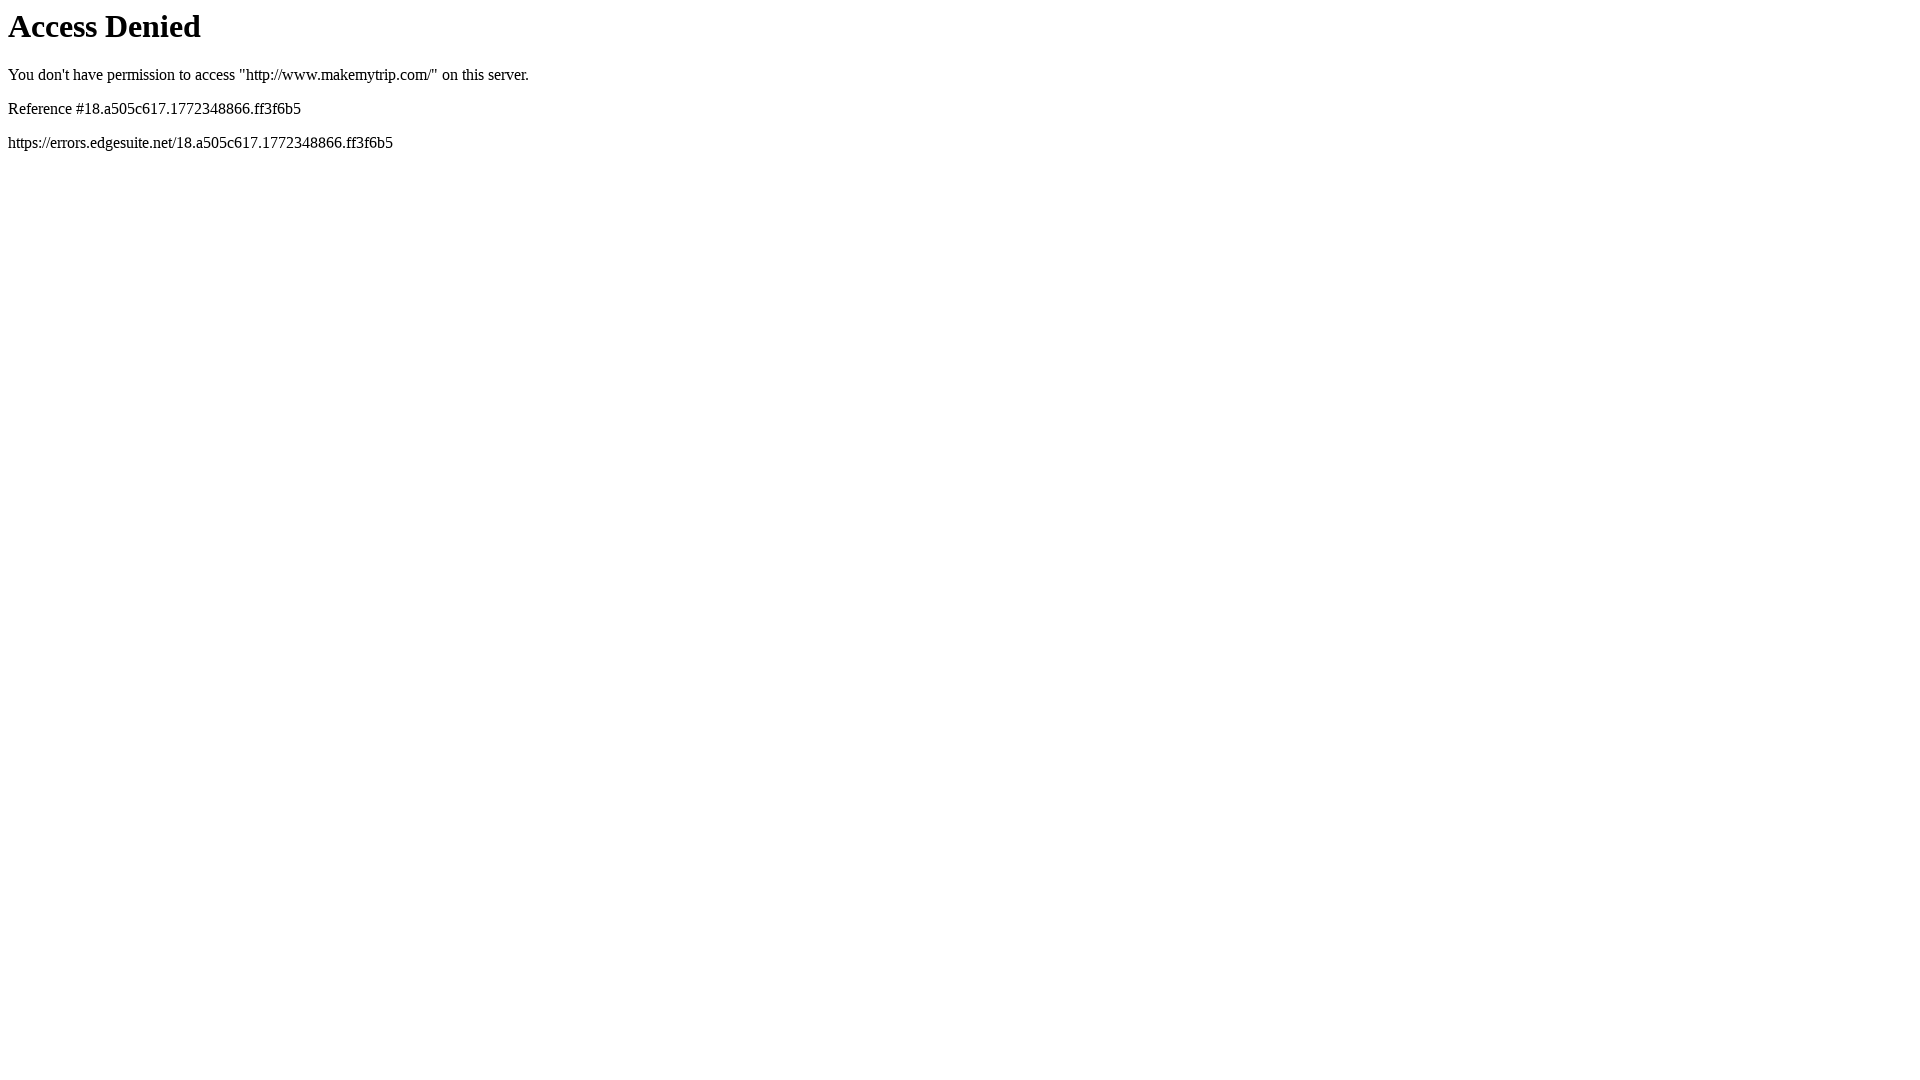